Tests the Zappos homepage search functionality by entering "Green Shoes" in the search box and submitting the search form.

Starting URL: https://www.zappos.com

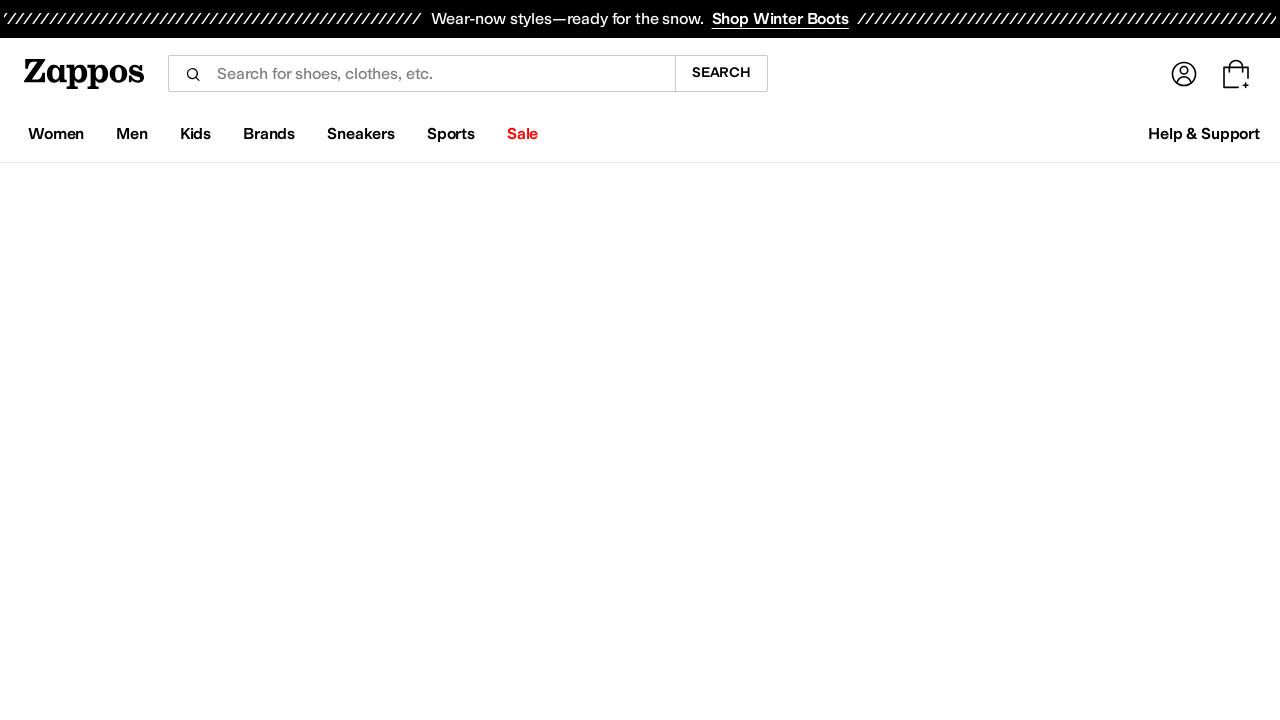

Filled search input field with 'Green Shoes' on input[name='term']
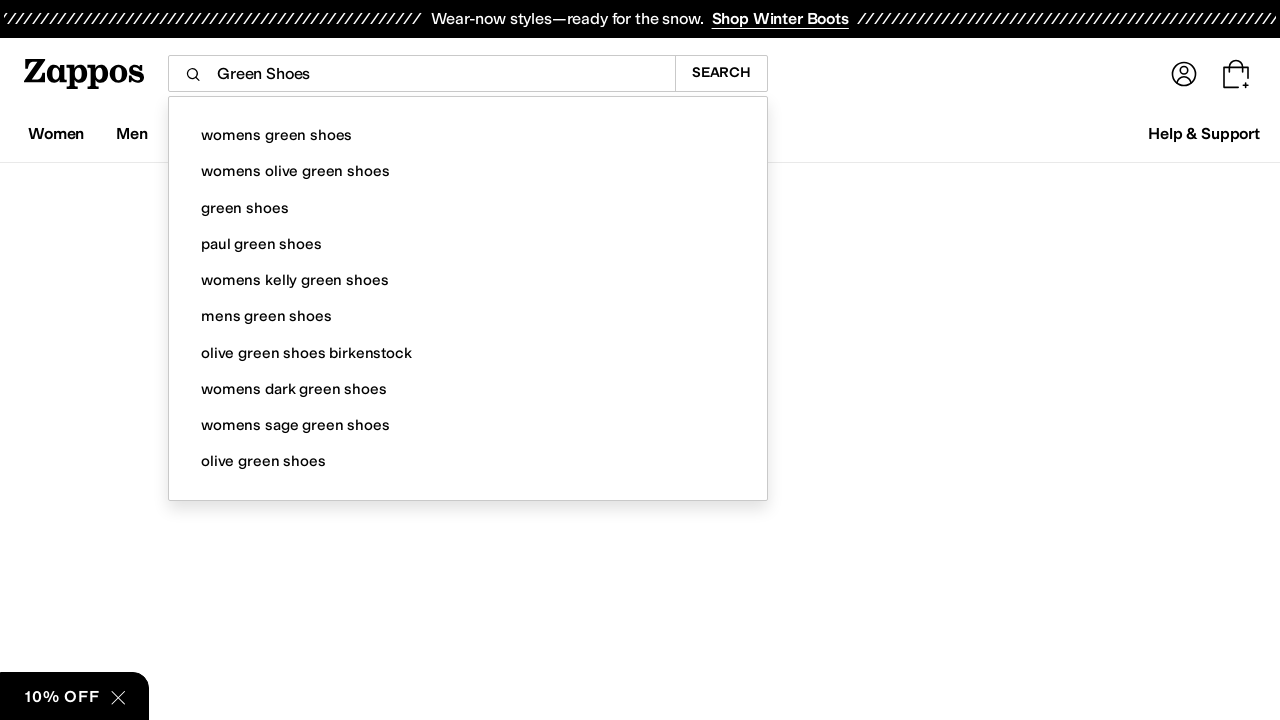

Pressed Enter to submit the search form on input[name='term']
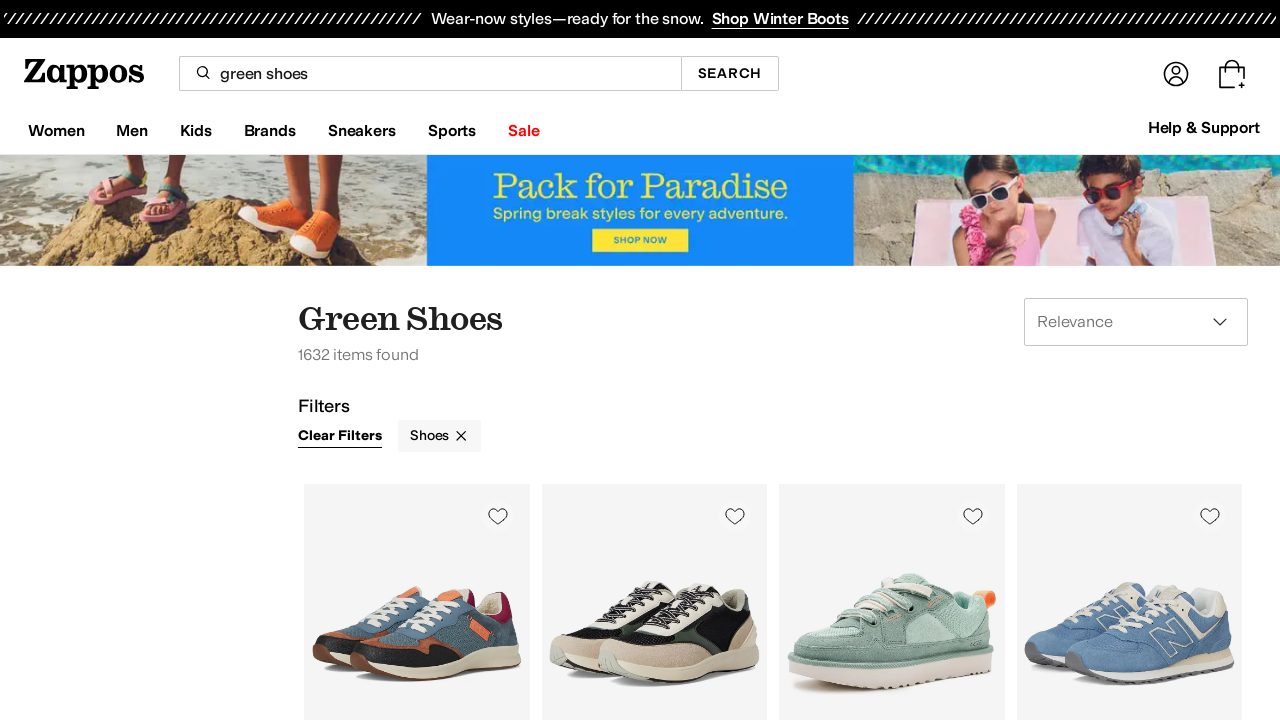

Search results page loaded successfully
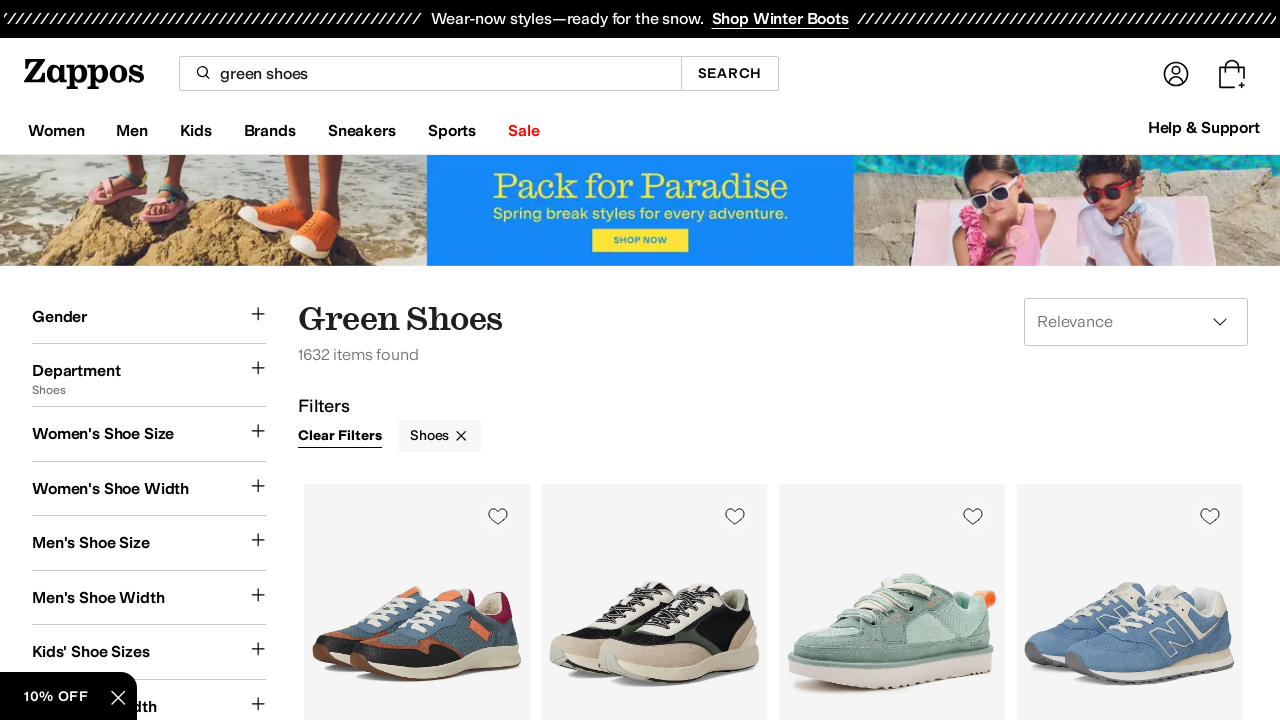

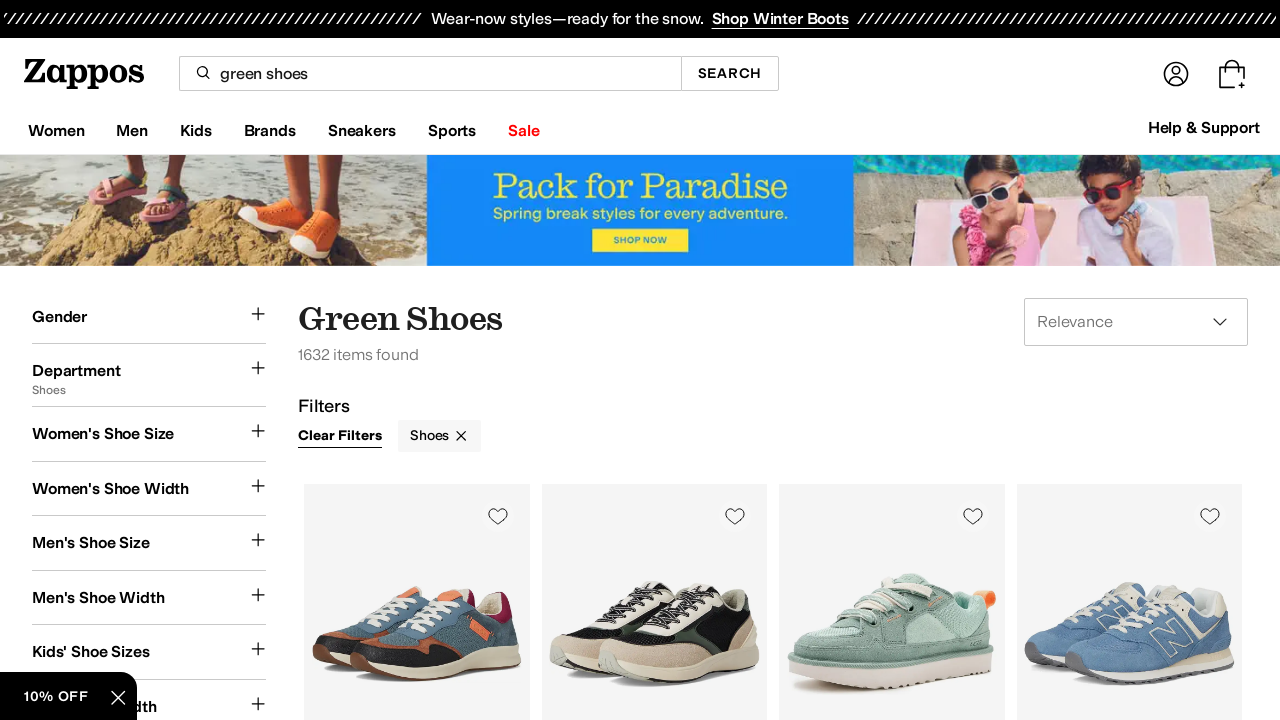